Navigates to a Selenium course content page and clicks on a heading element (likely an accordion or expandable section) with id "heading881".

Starting URL: http://greenstech.in/selenium-course-content.html

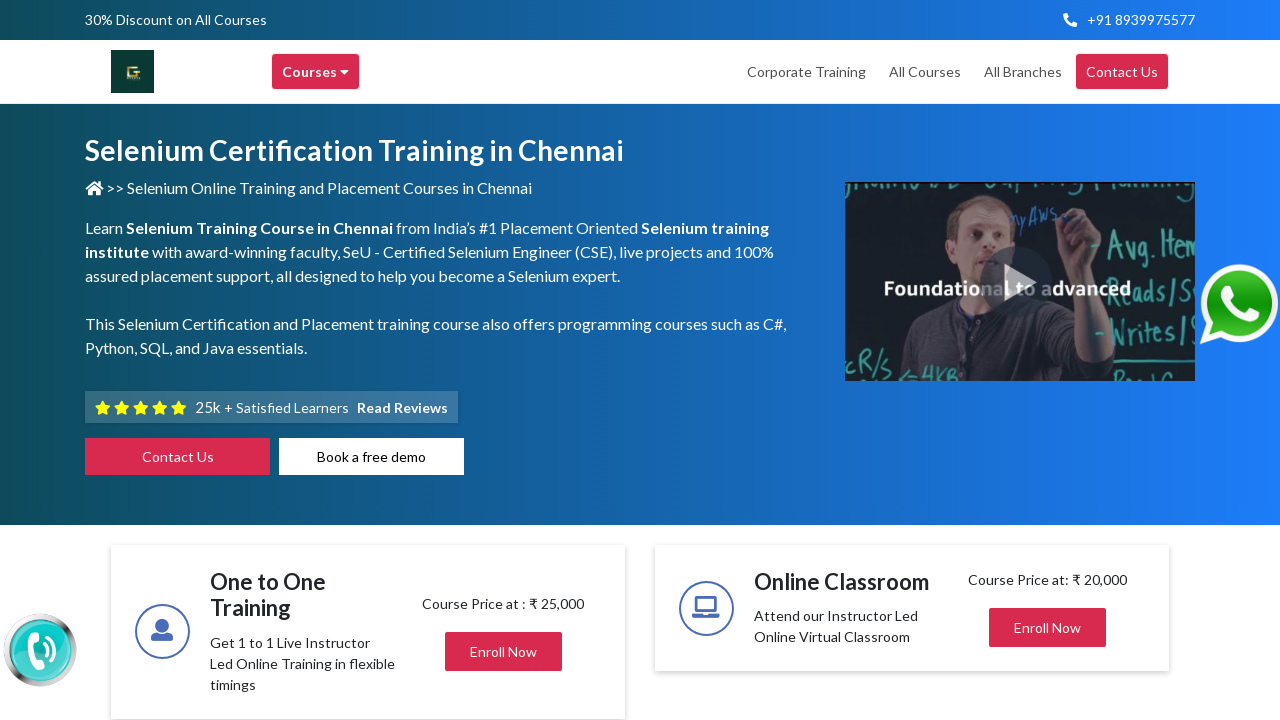

Navigated to Selenium course content page
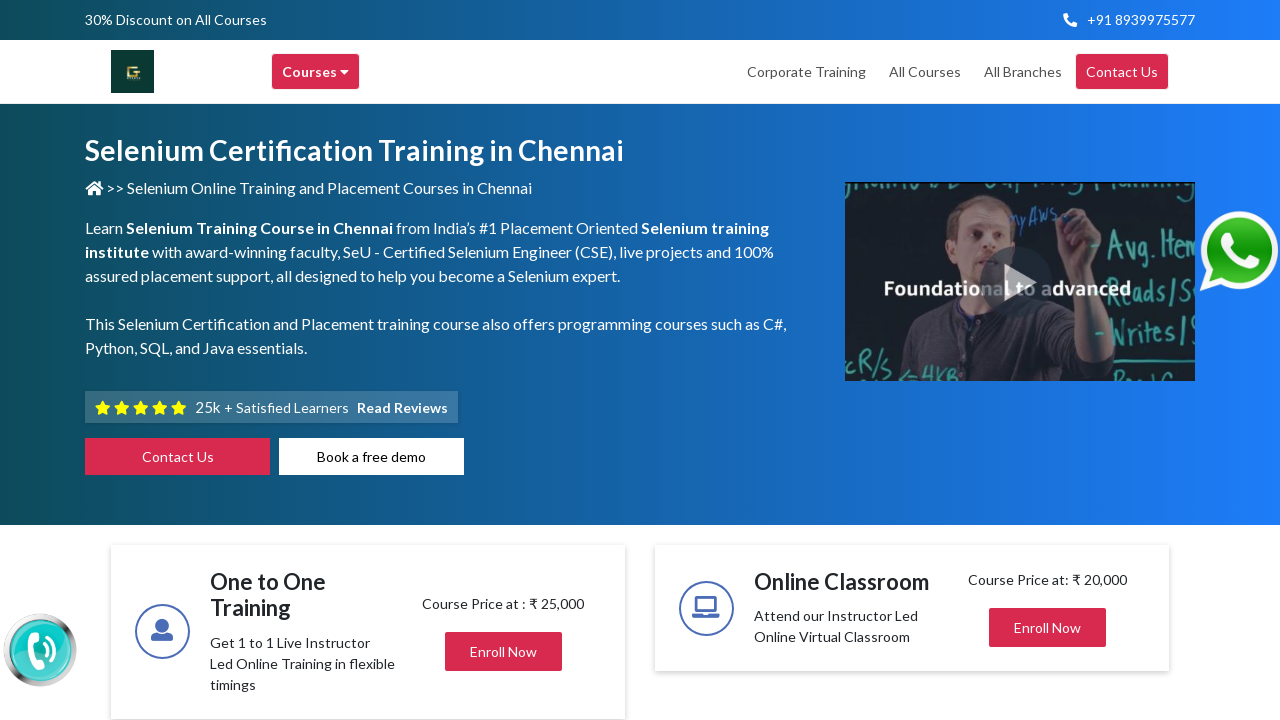

Clicked on heading element with id 'heading881' to expand accordion section at (504, 361) on #heading881
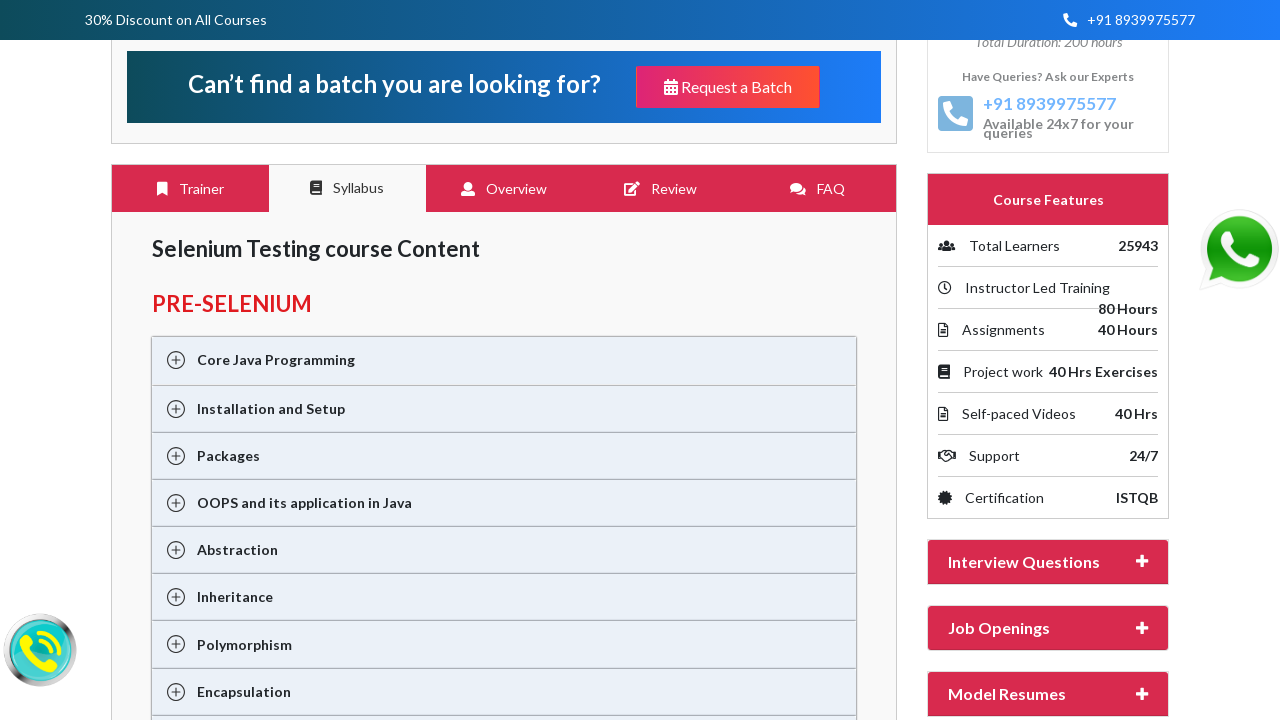

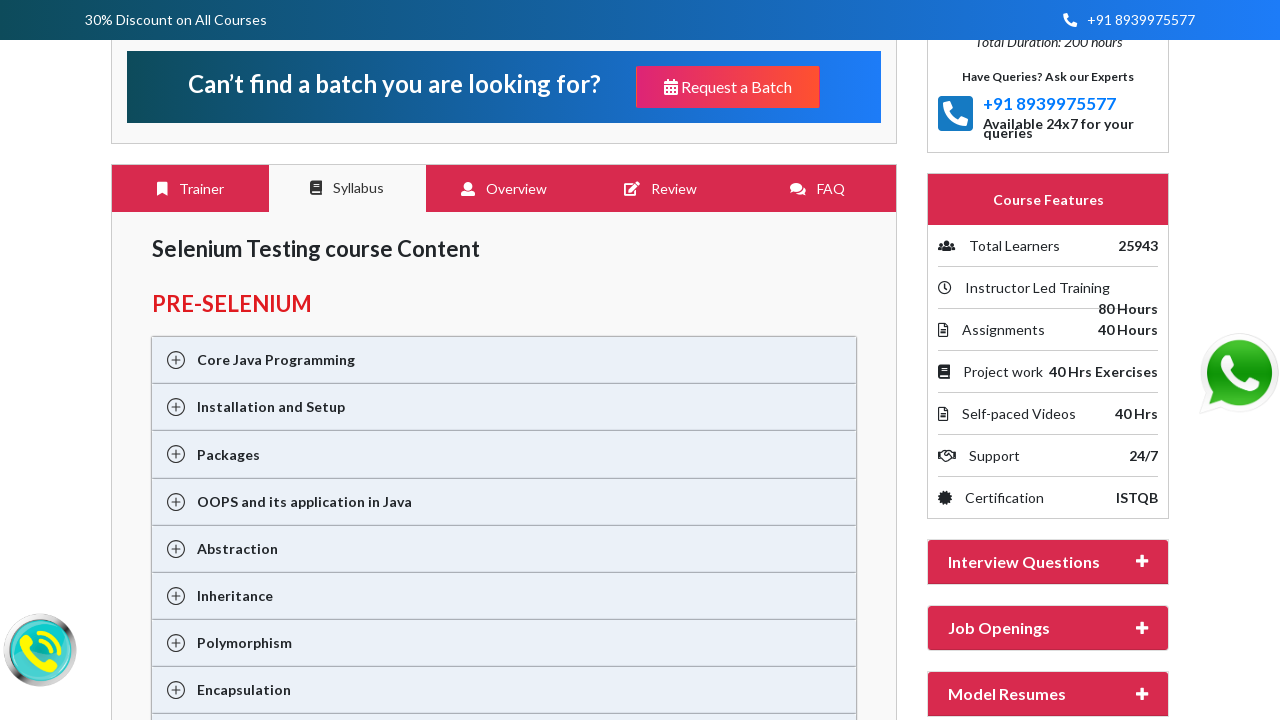